Tests a simple form by filling in first name, last name, and city fields using different element locator strategies (tag name, name attribute, and class name)

Starting URL: https://suninjuly.github.io/simple_form_find_task.html

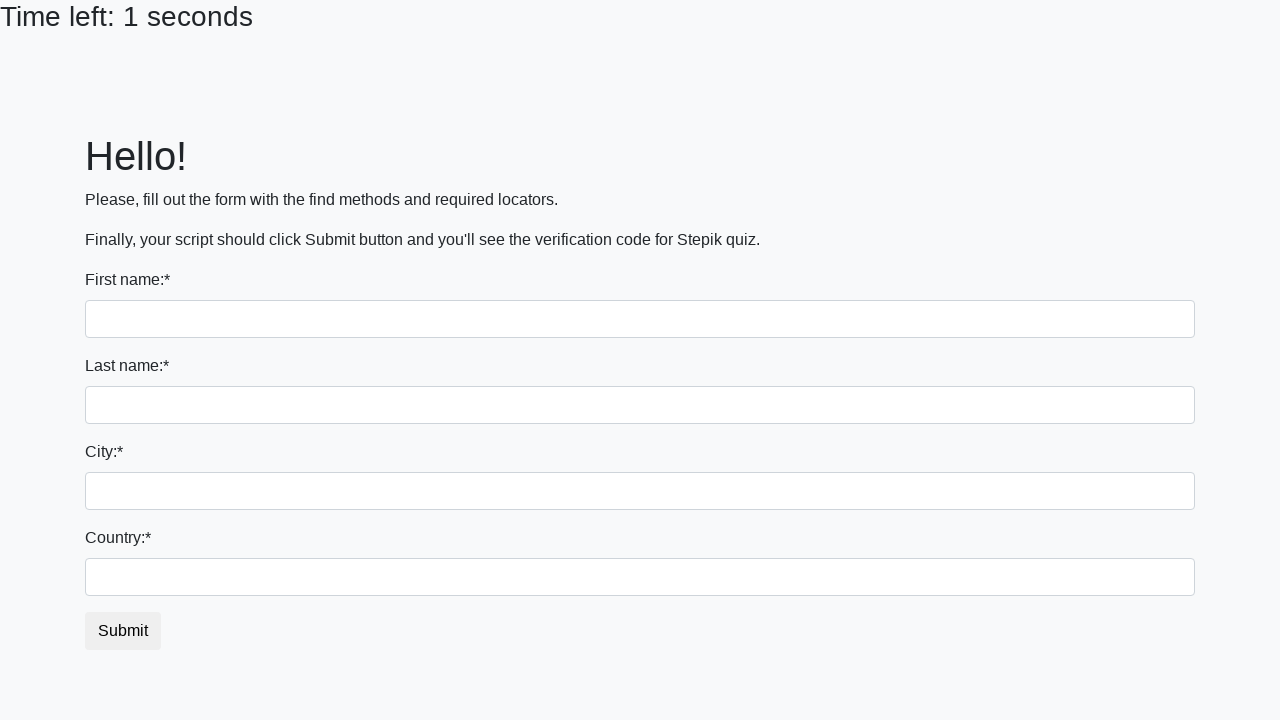

Filled first name field with 'Ivan' using tag name locator on input >> nth=0
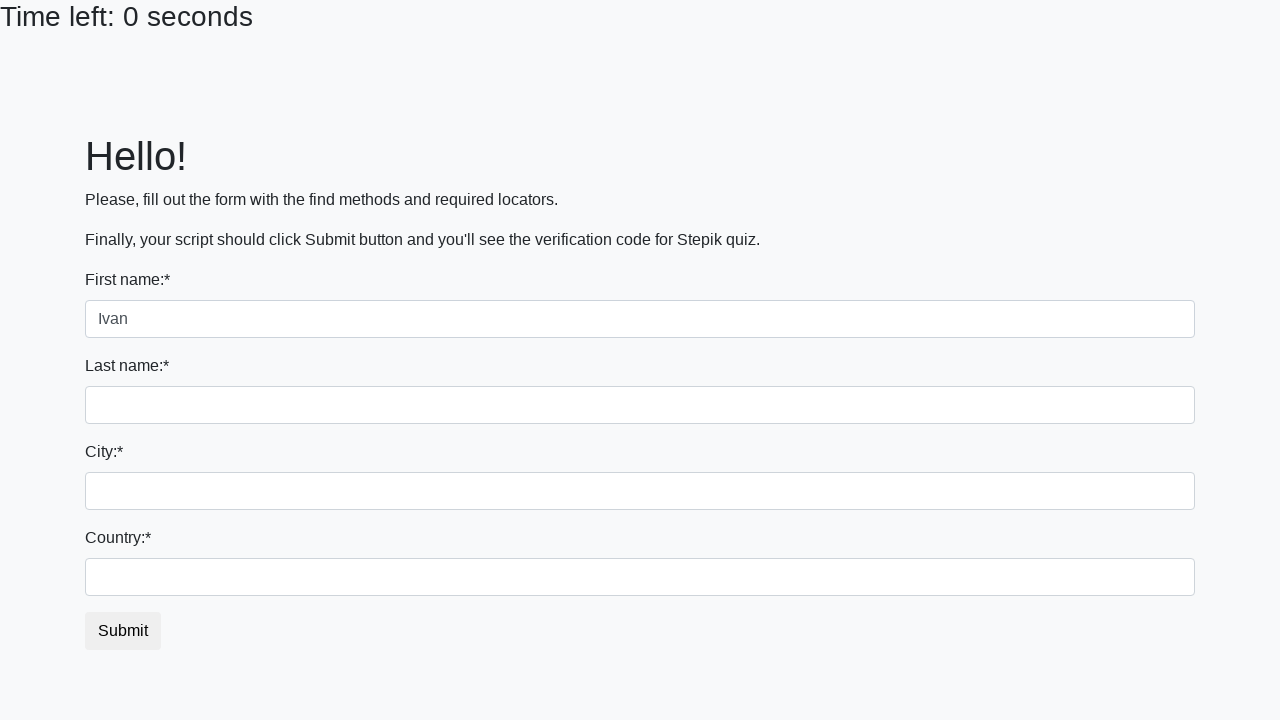

Filled last name field with 'Petrov' using name attribute locator on input[name='last_name']
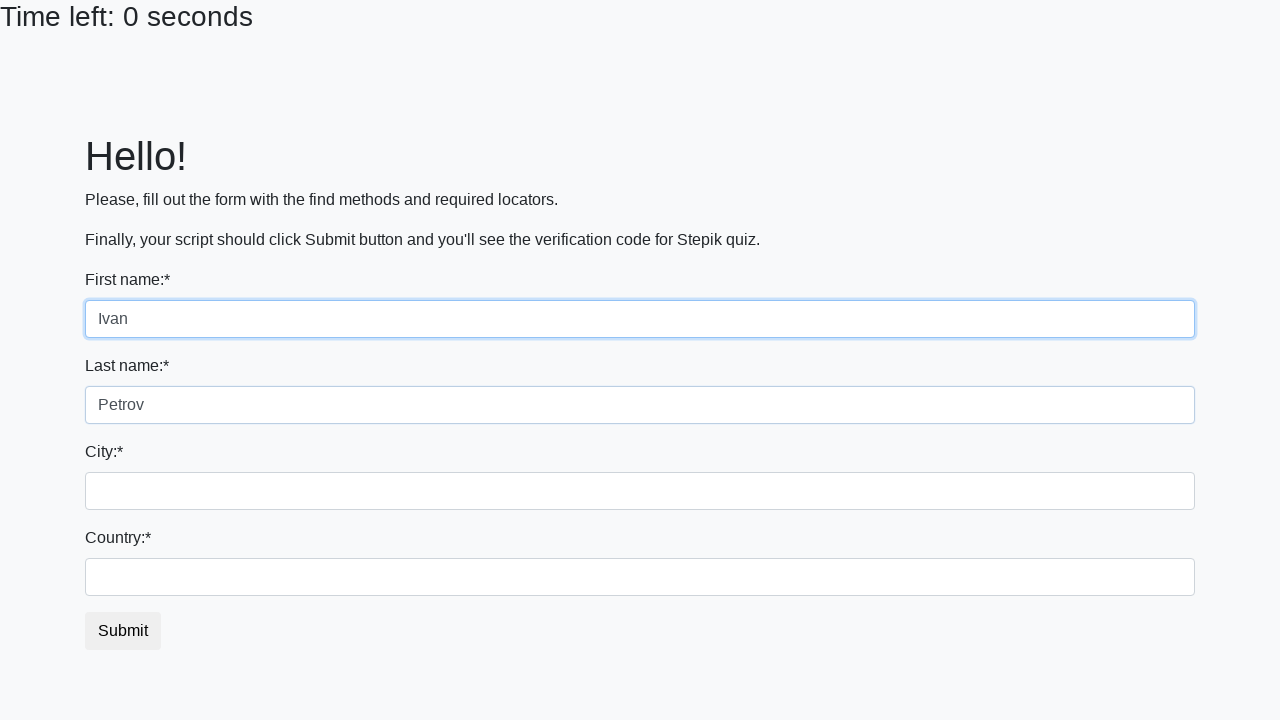

Filled city field with 'Smolensk' using class name locator on .city
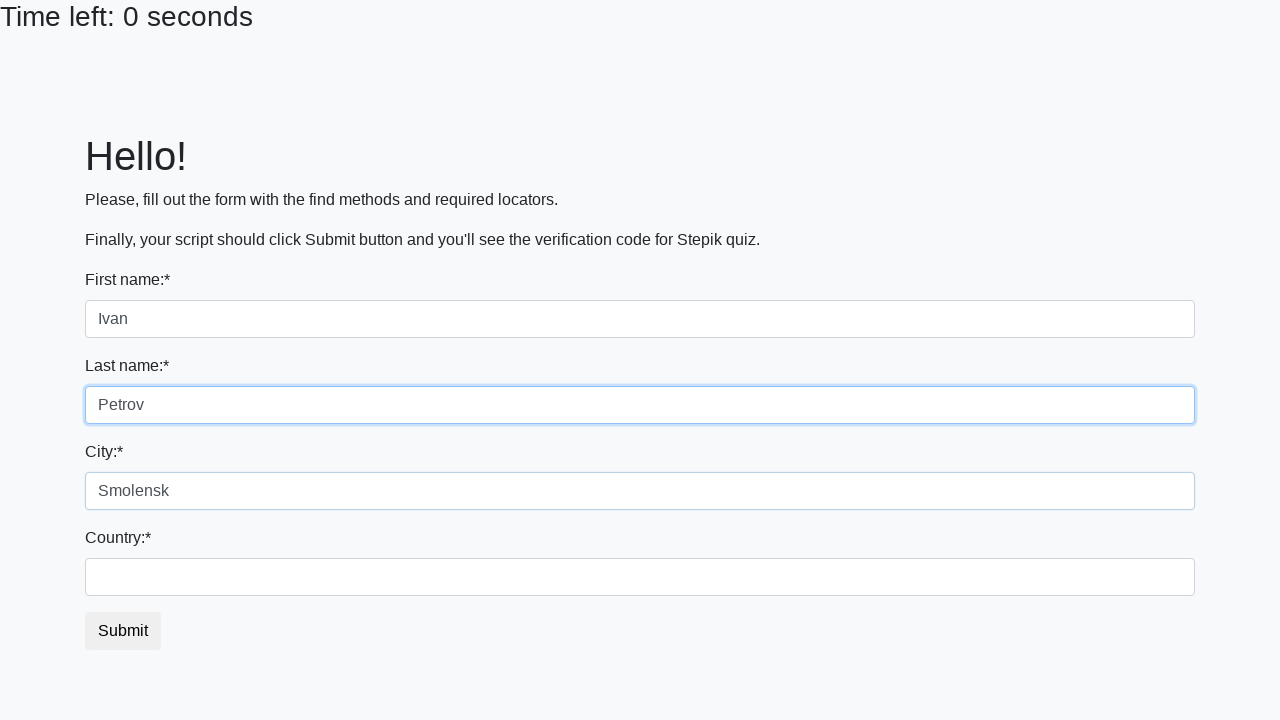

Form submit button is visible and ready
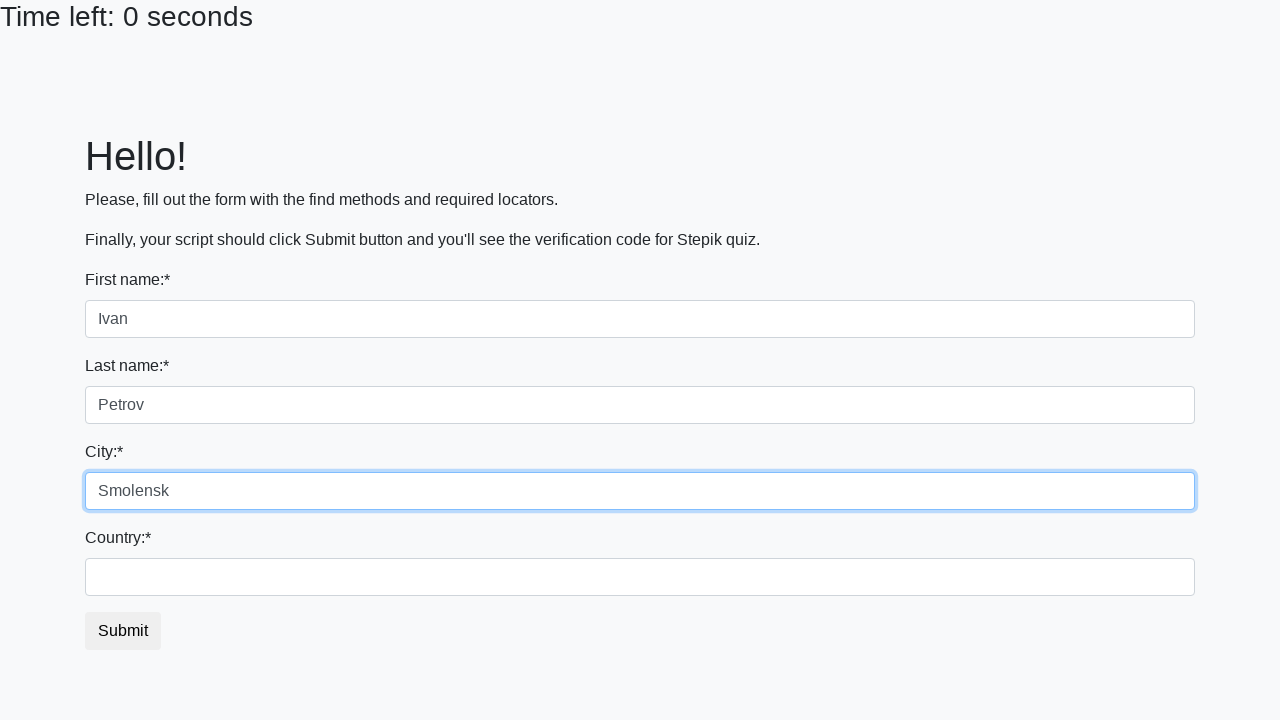

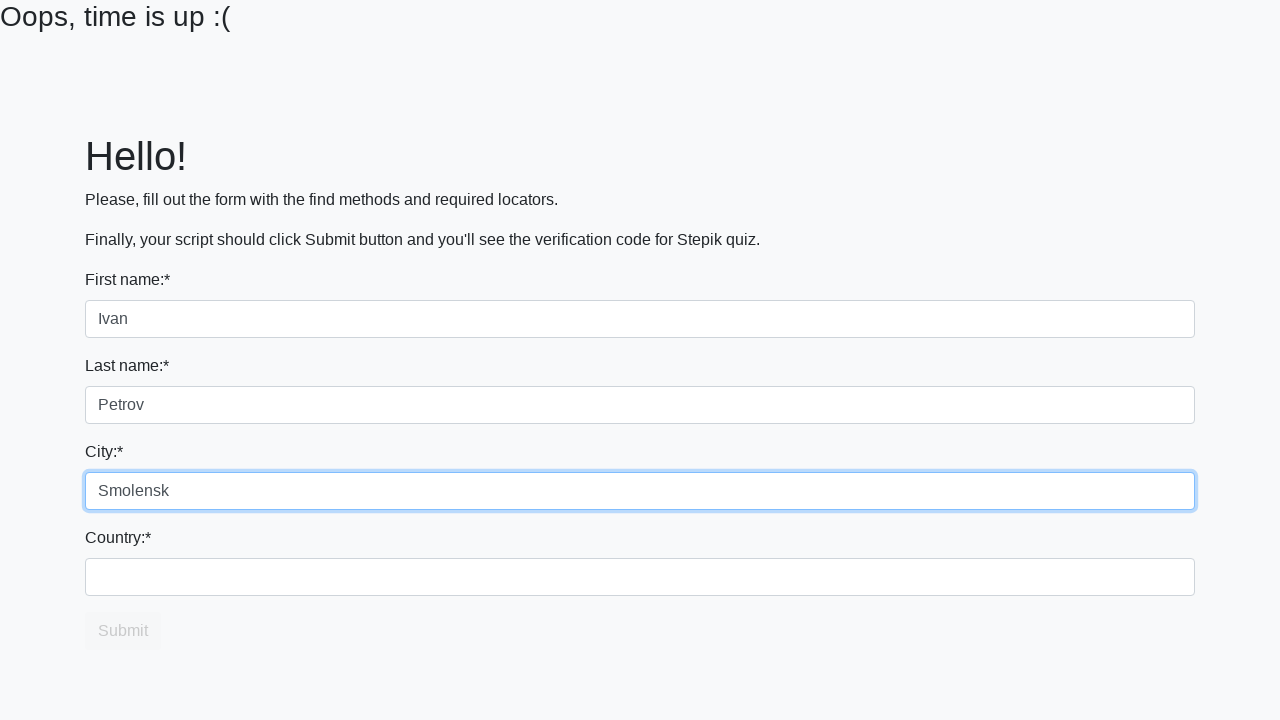